Tests search functionality with existing results by searching for "iPhone" and verifying that relevant products are displayed in the search results.

Starting URL: https://demo-opencart.ru/index.php?route=common/home

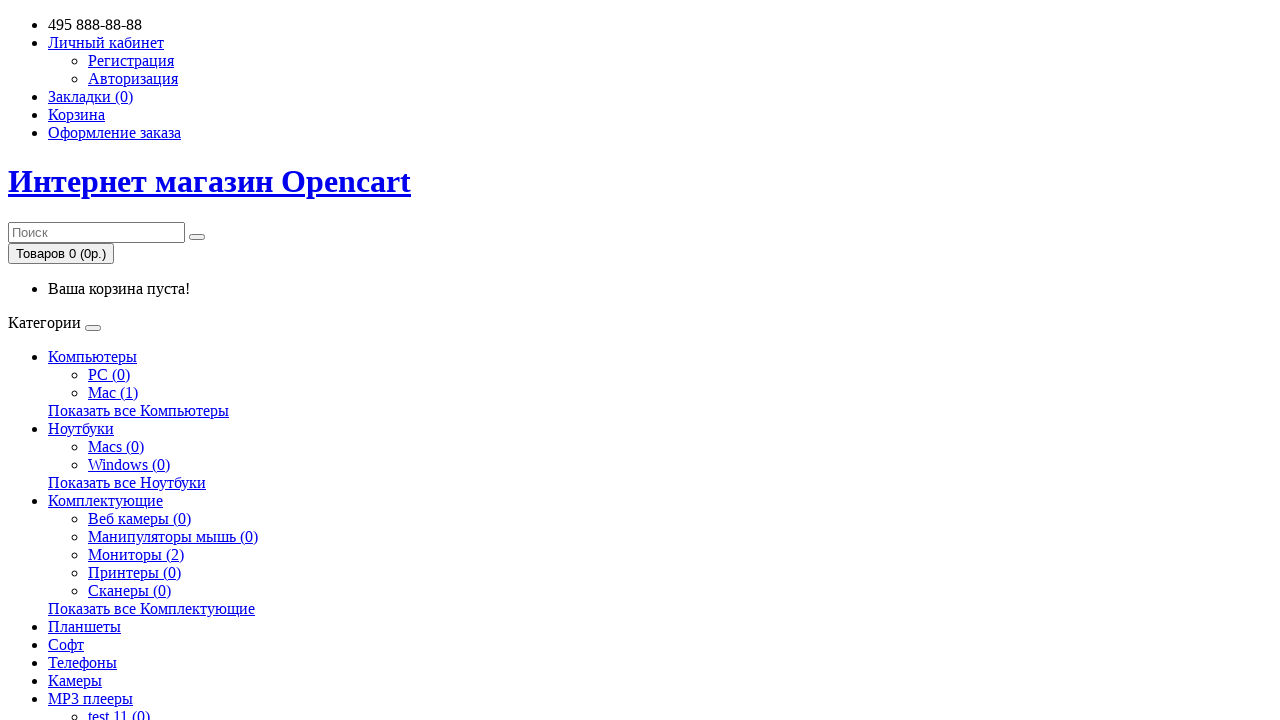

Filled search field with 'iPhone' on input[name='search']
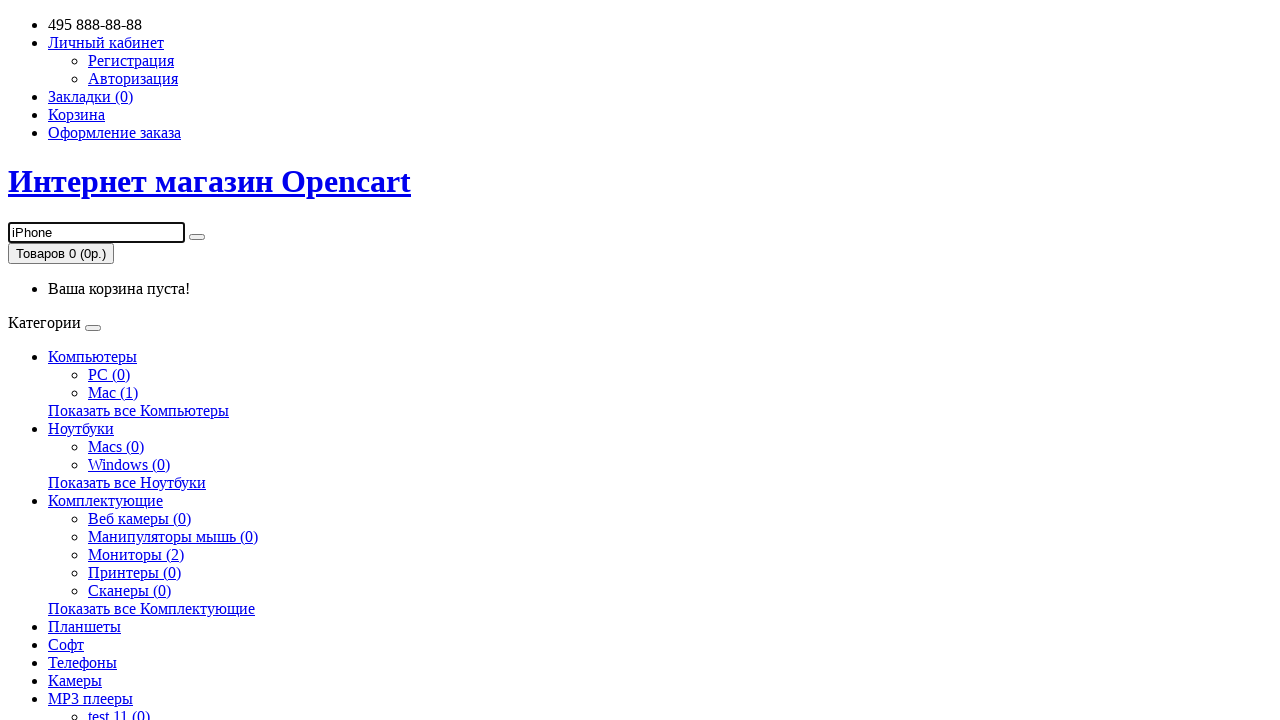

Clicked search button to perform search at (197, 237) on span.input-group-btn button
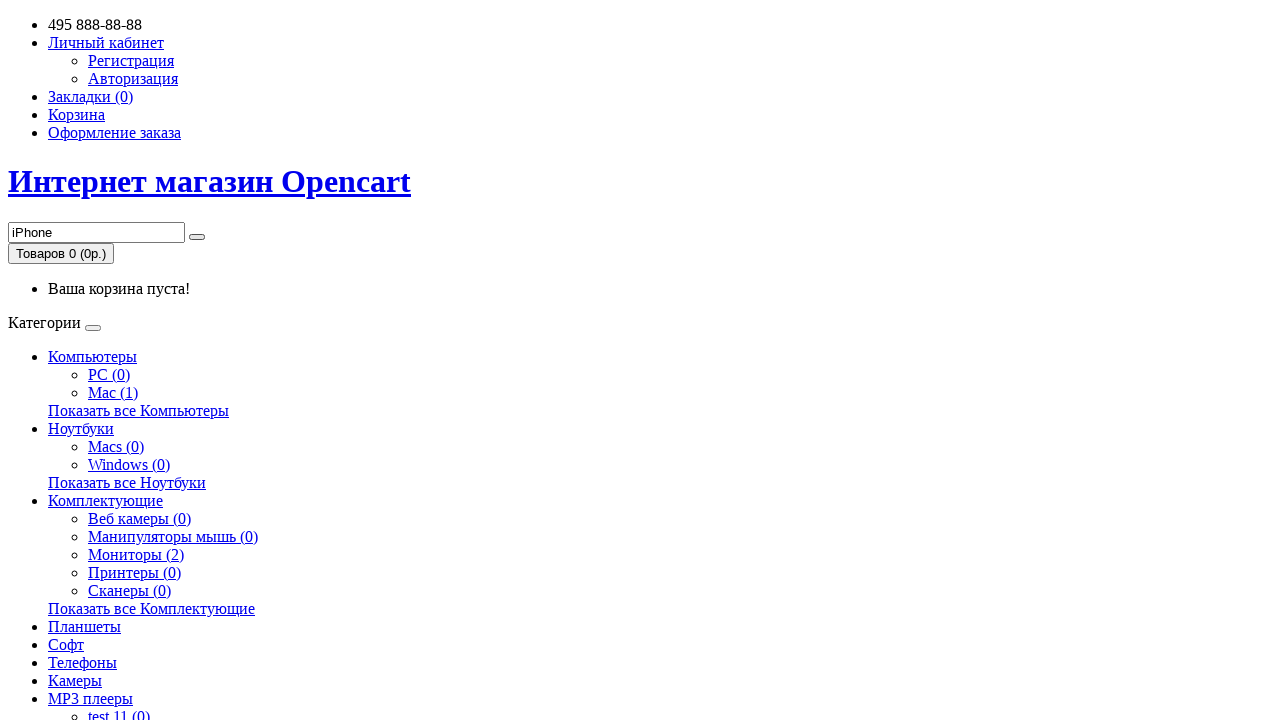

Search results loaded successfully
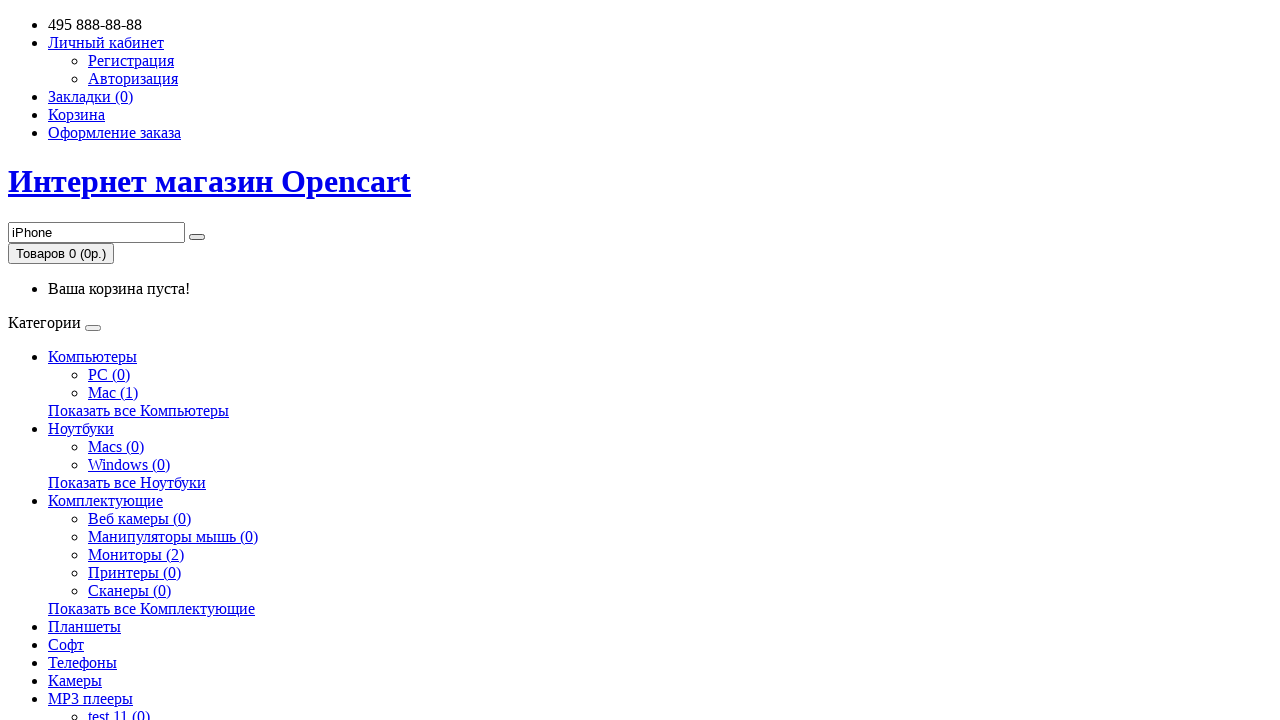

First search result is visible and ready
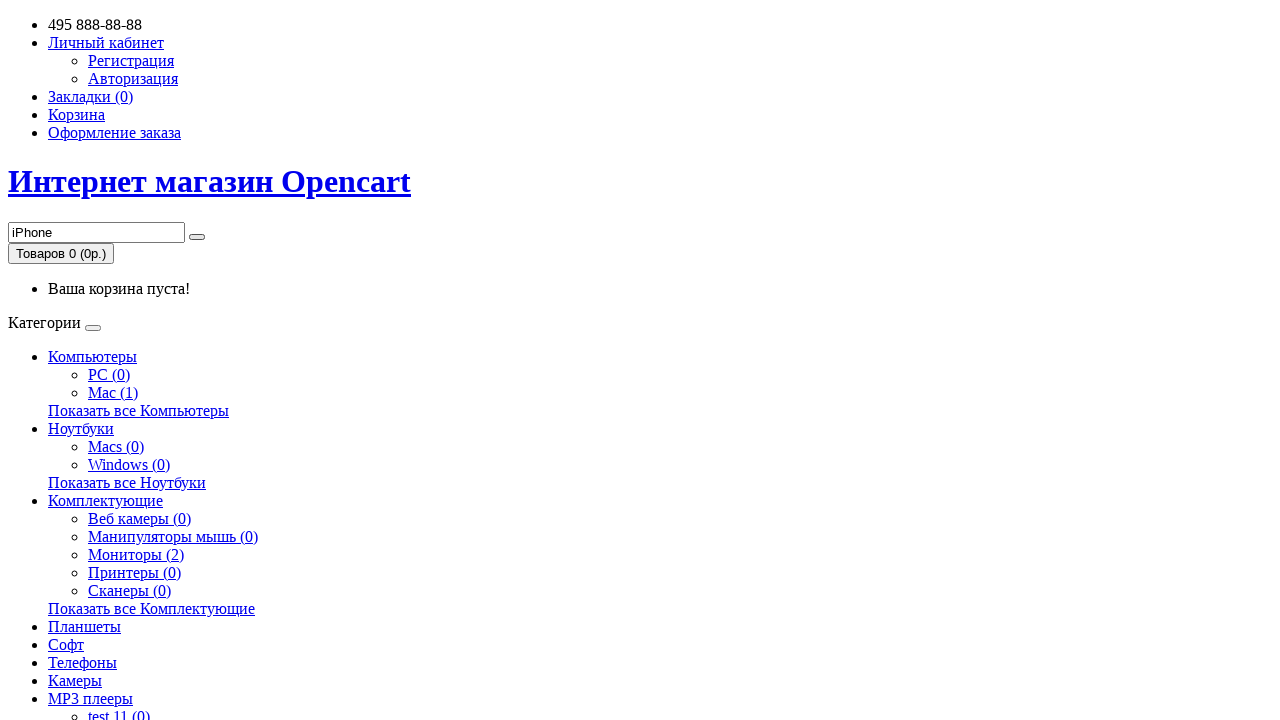

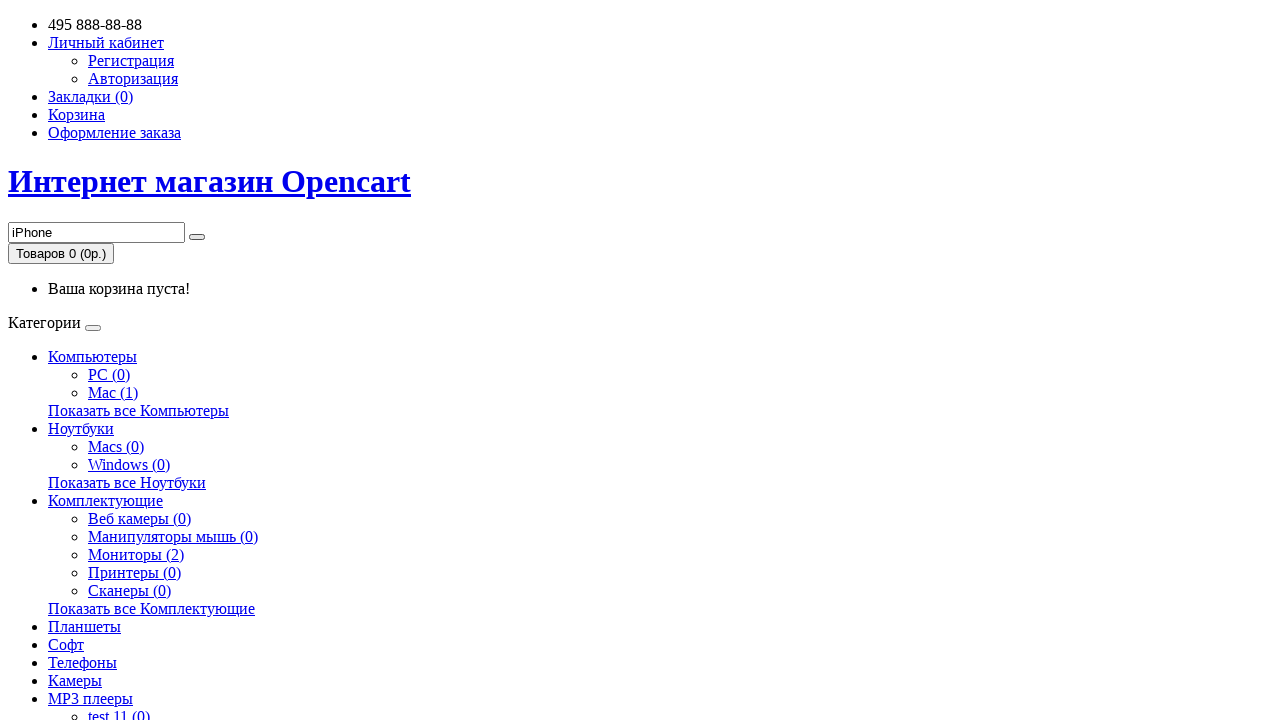